Tests that parent context remains stable after a child window is closed unexpectedly

Starting URL: https://demoqa.com/browser-windows

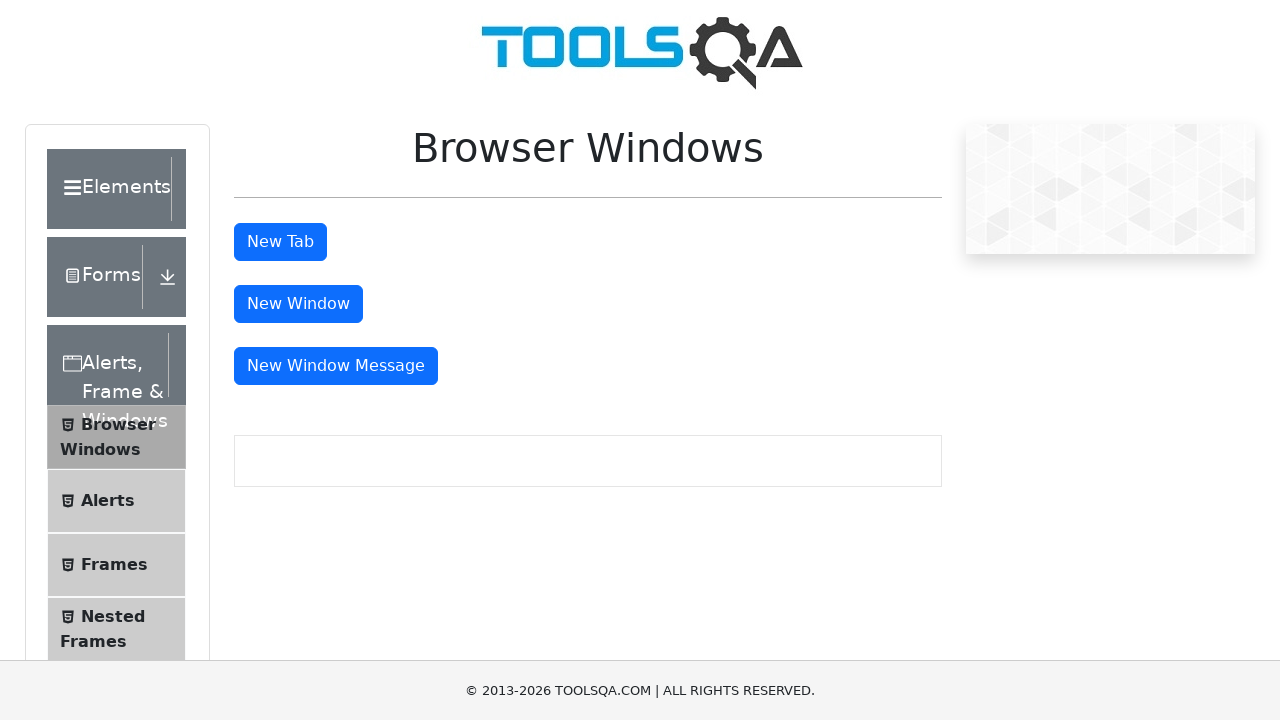

Clicked windowButton to open child window at (298, 304) on #windowButton
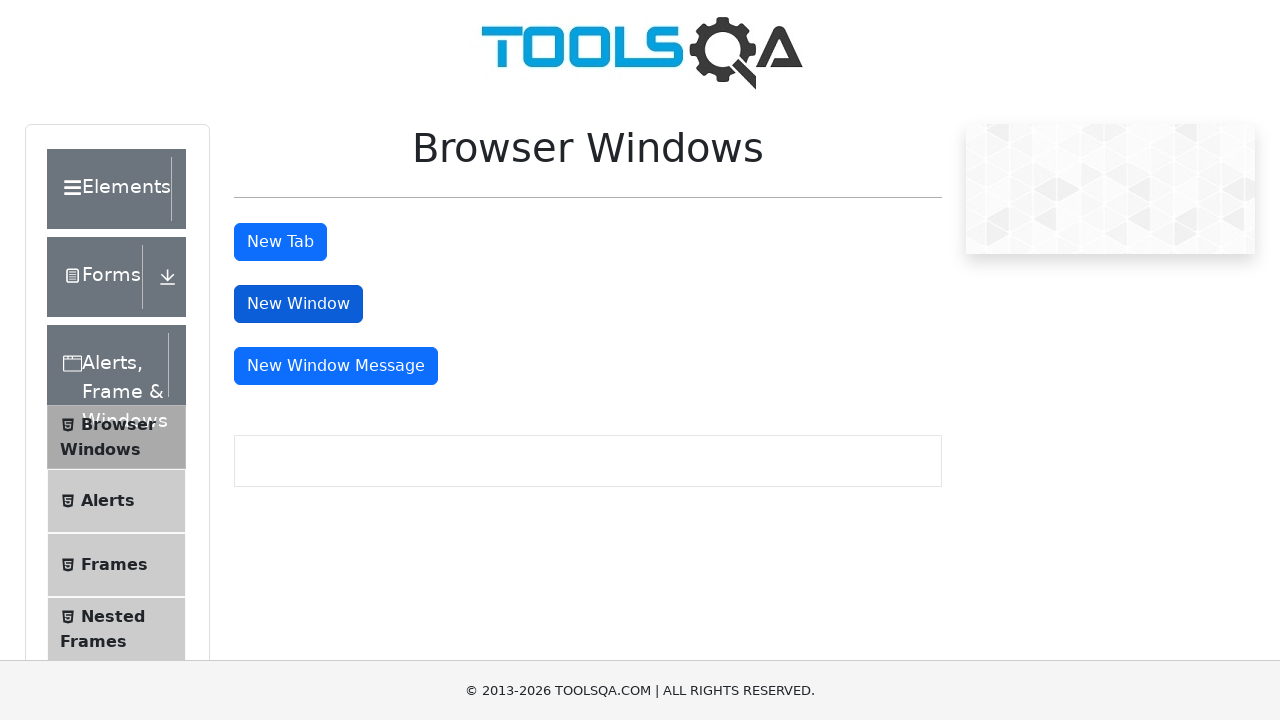

Child window opened and captured
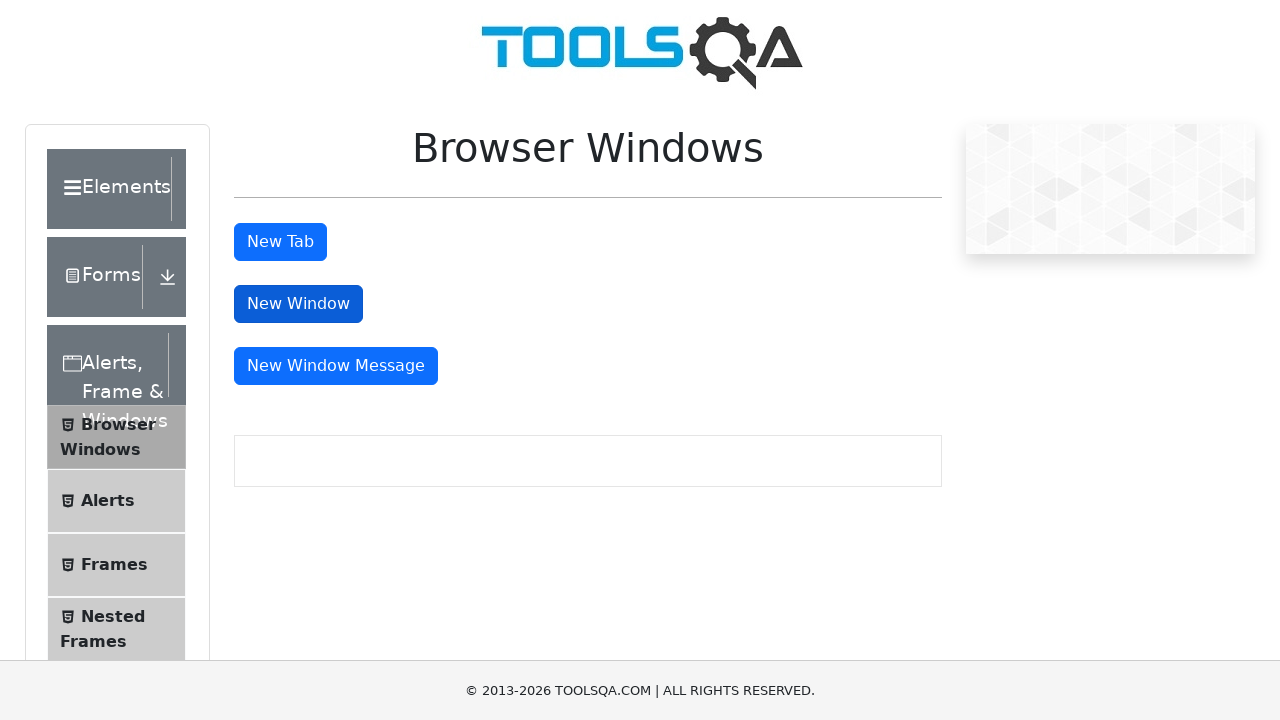

Child window finished loading
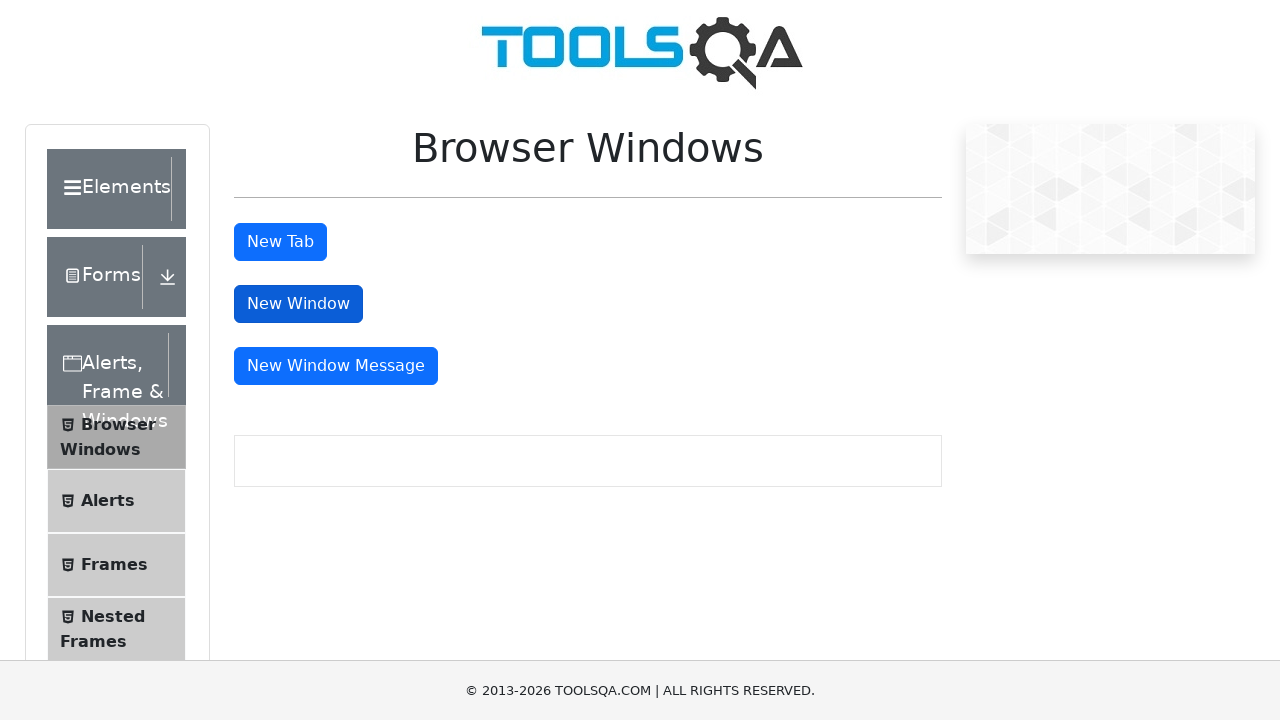

Child window closed unexpectedly
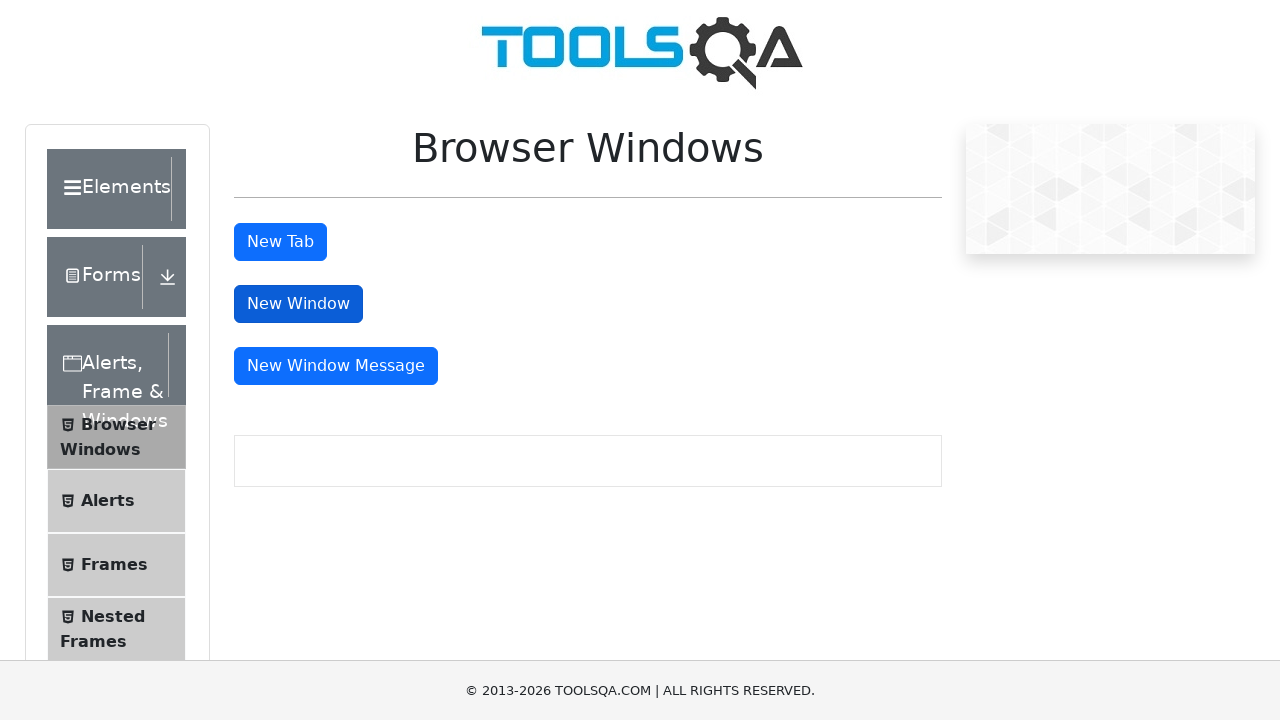

Verified windowButton is still visible in parent context
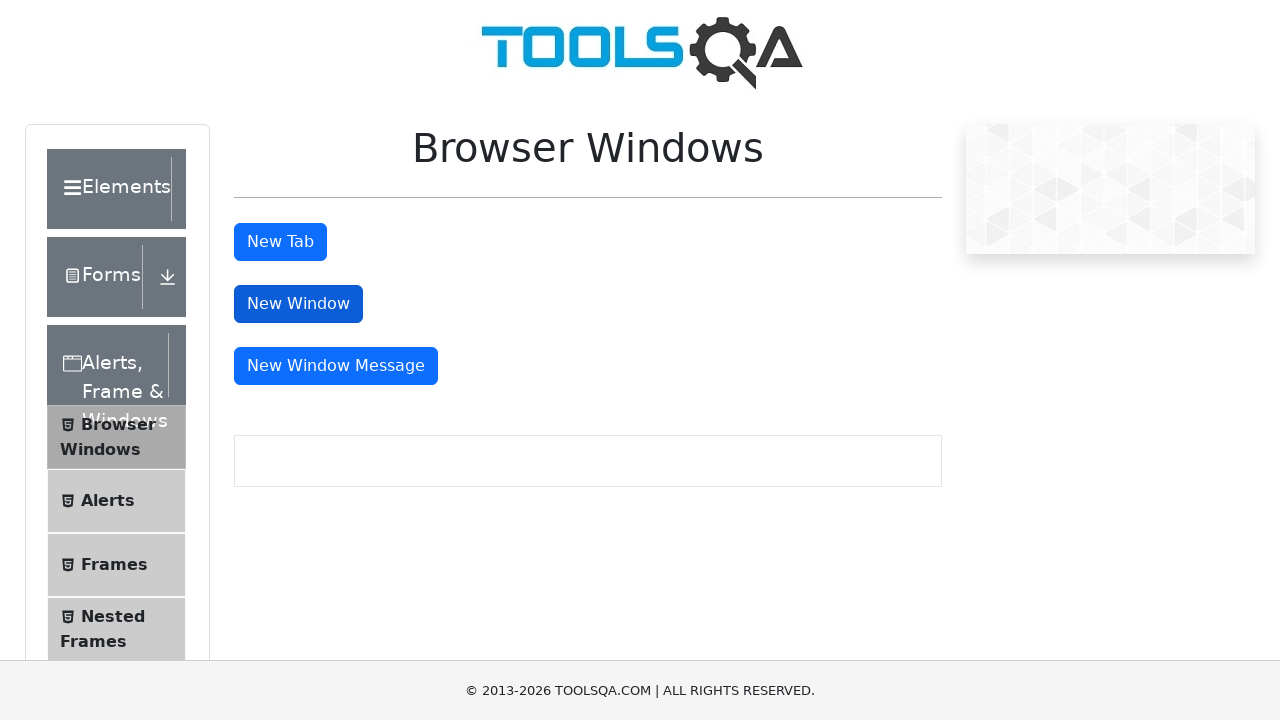

Verified tabButton is still visible in parent context
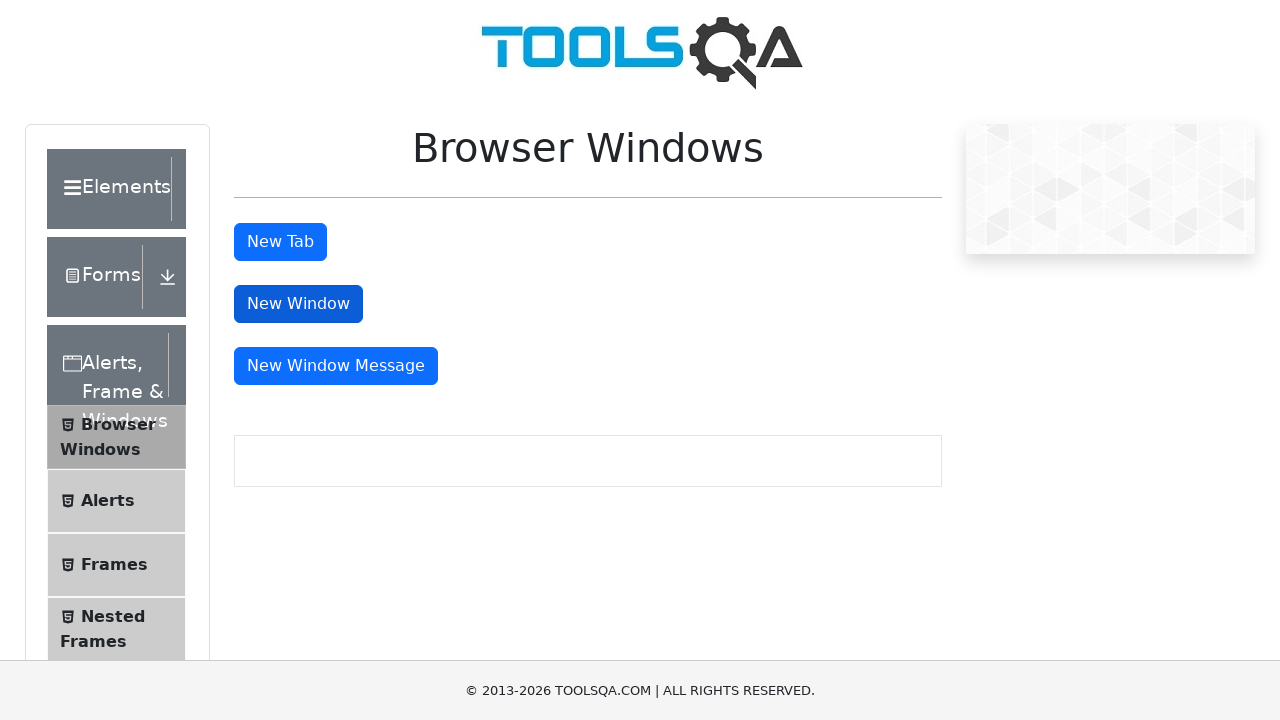

Clicked messageWindowButton to verify parent functionality at (336, 366) on #messageWindowButton
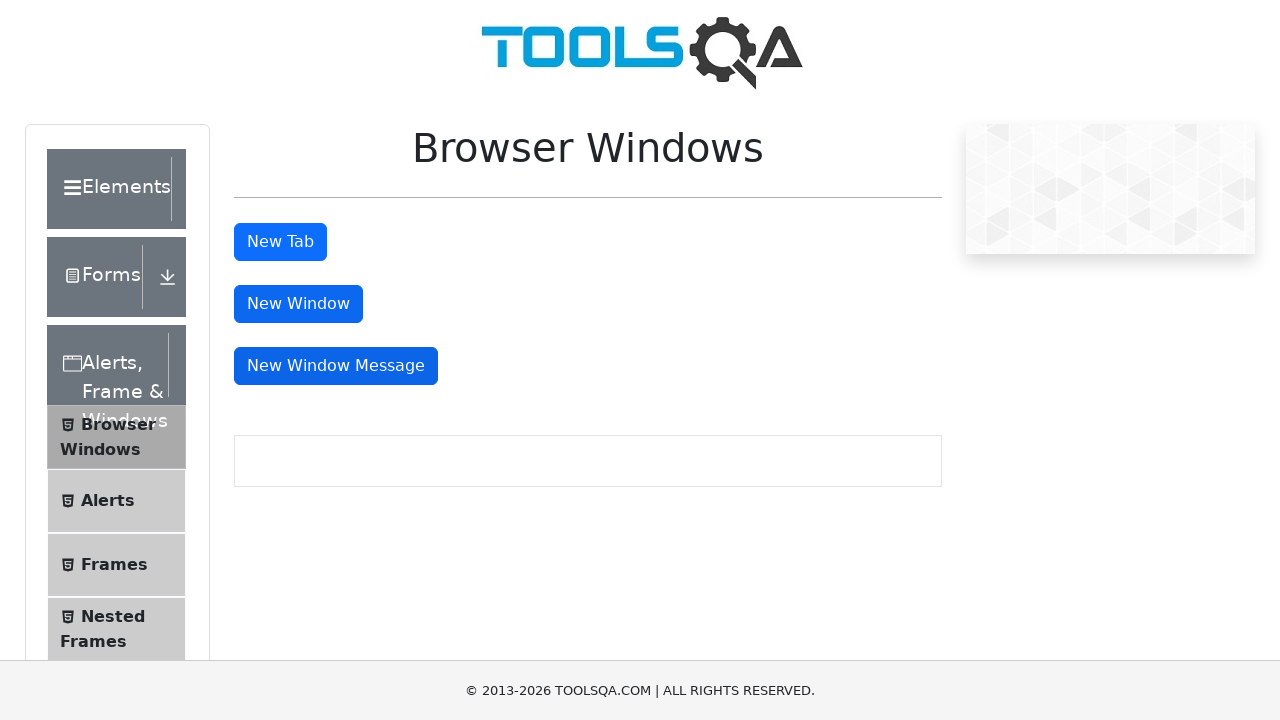

Cleaned up any remaining open windows
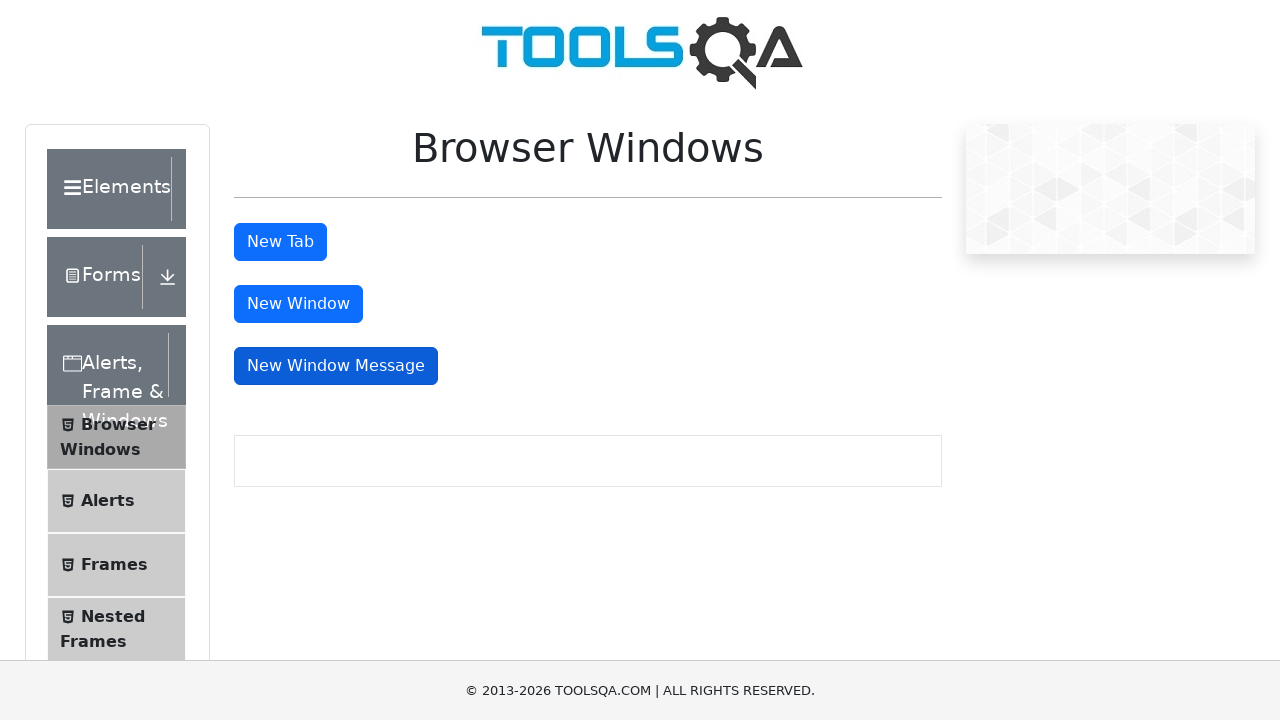

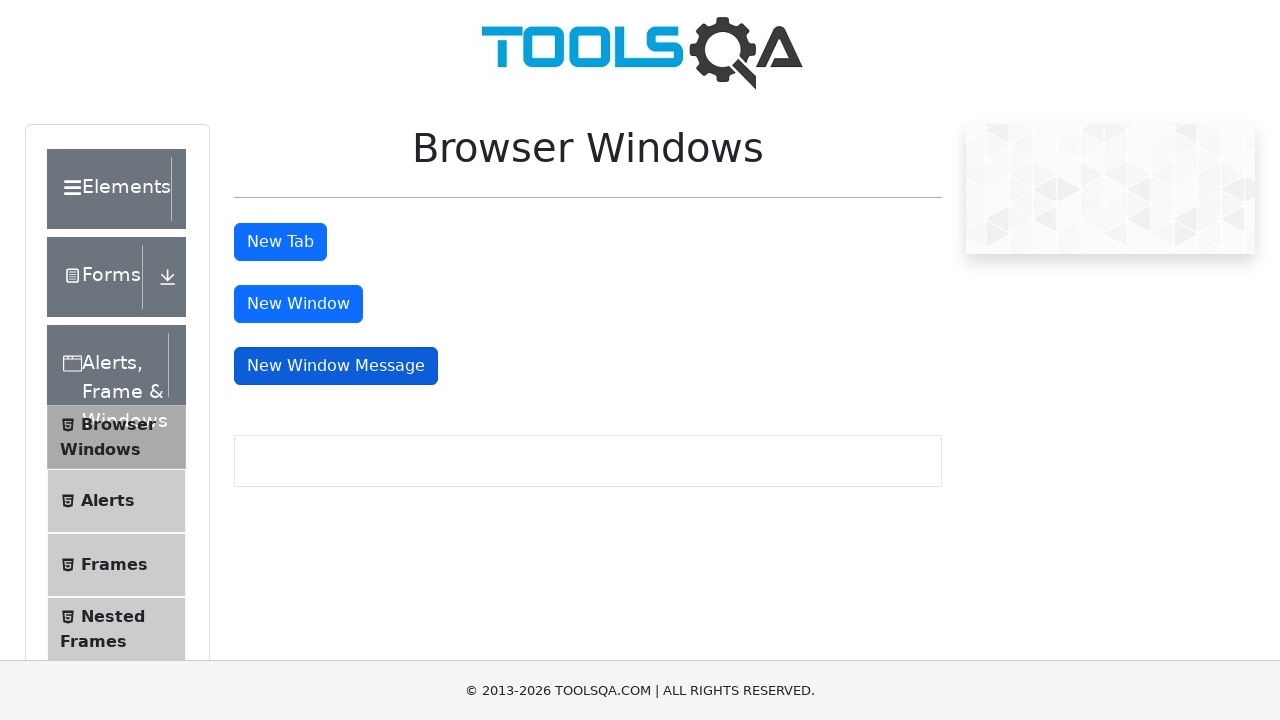